Tests drag and drop functionality by dragging an element to a drop target and verifying the success message appears

Starting URL: https://demoqa.com/droppable

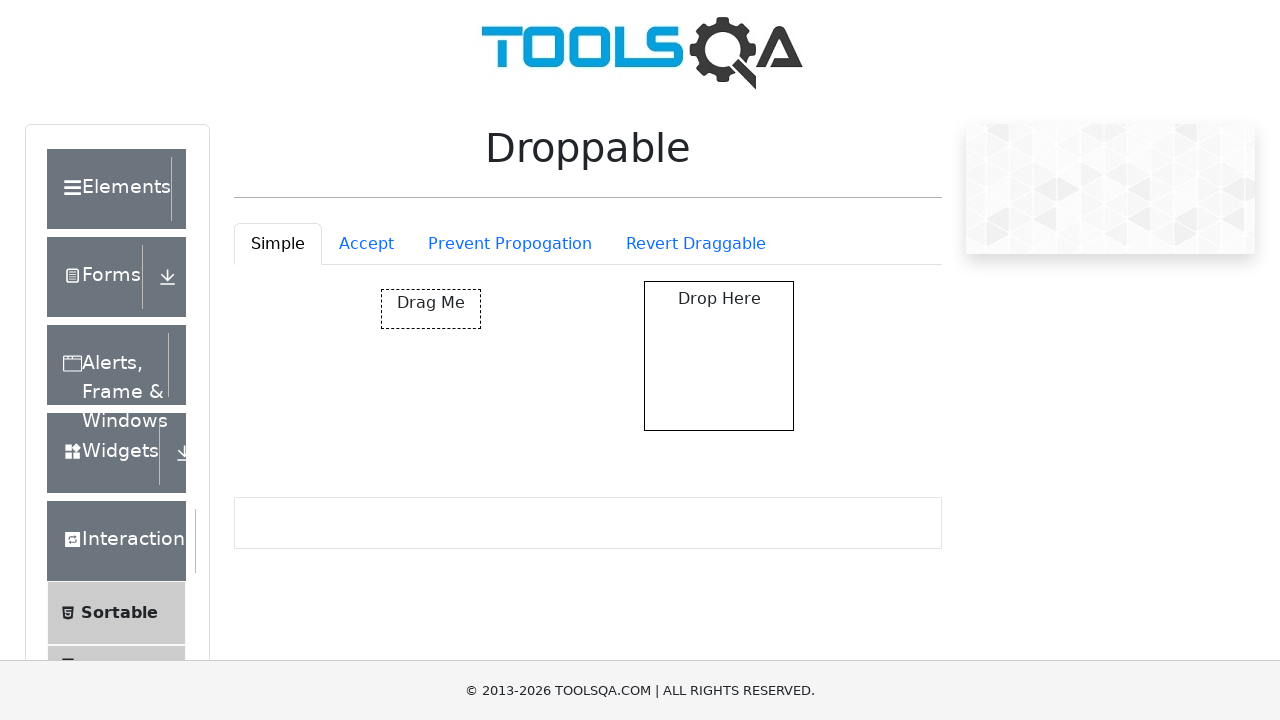

Waited for draggable element to be visible
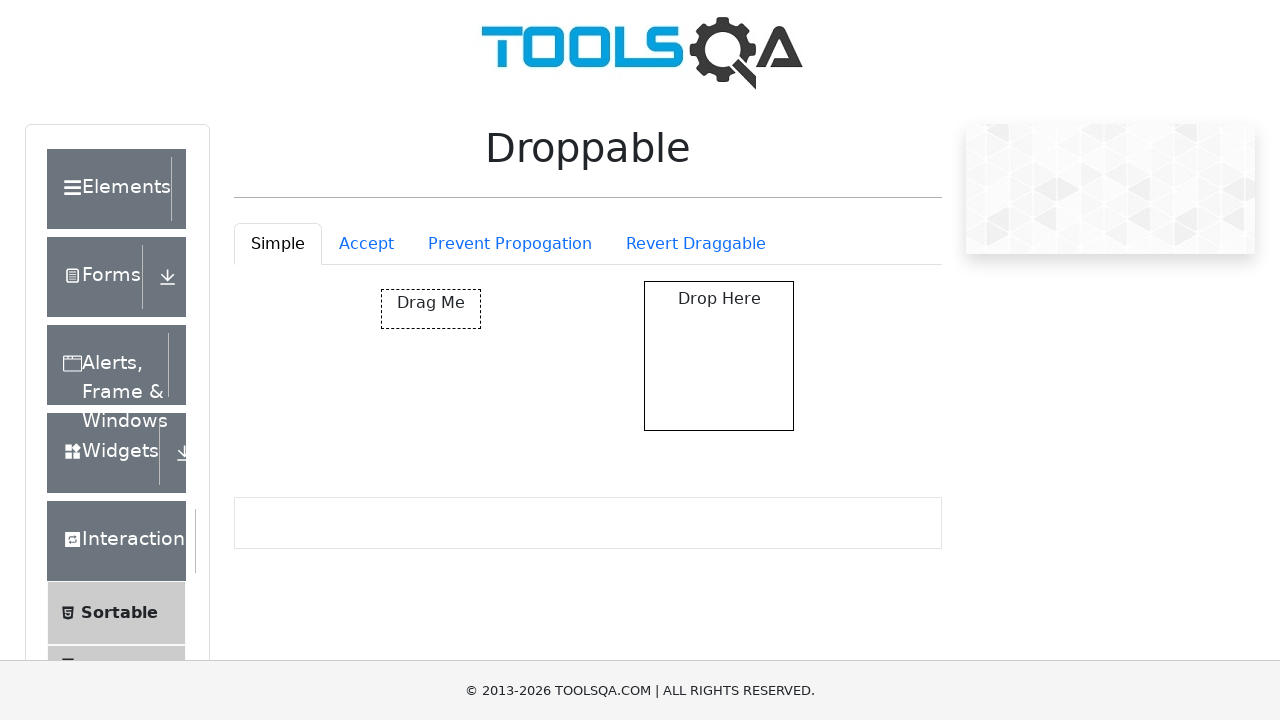

Waited for droppable element to be visible
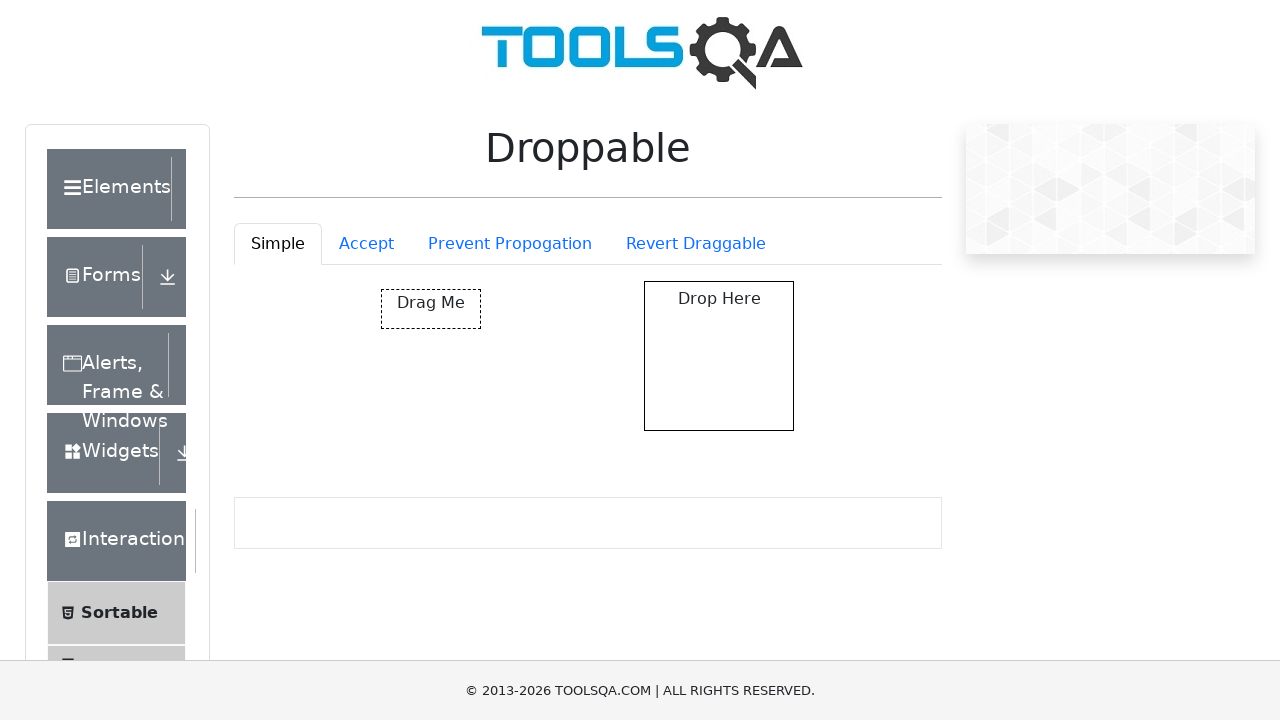

Dragged 'Drag me' element to 'Drop here' box at (719, 356)
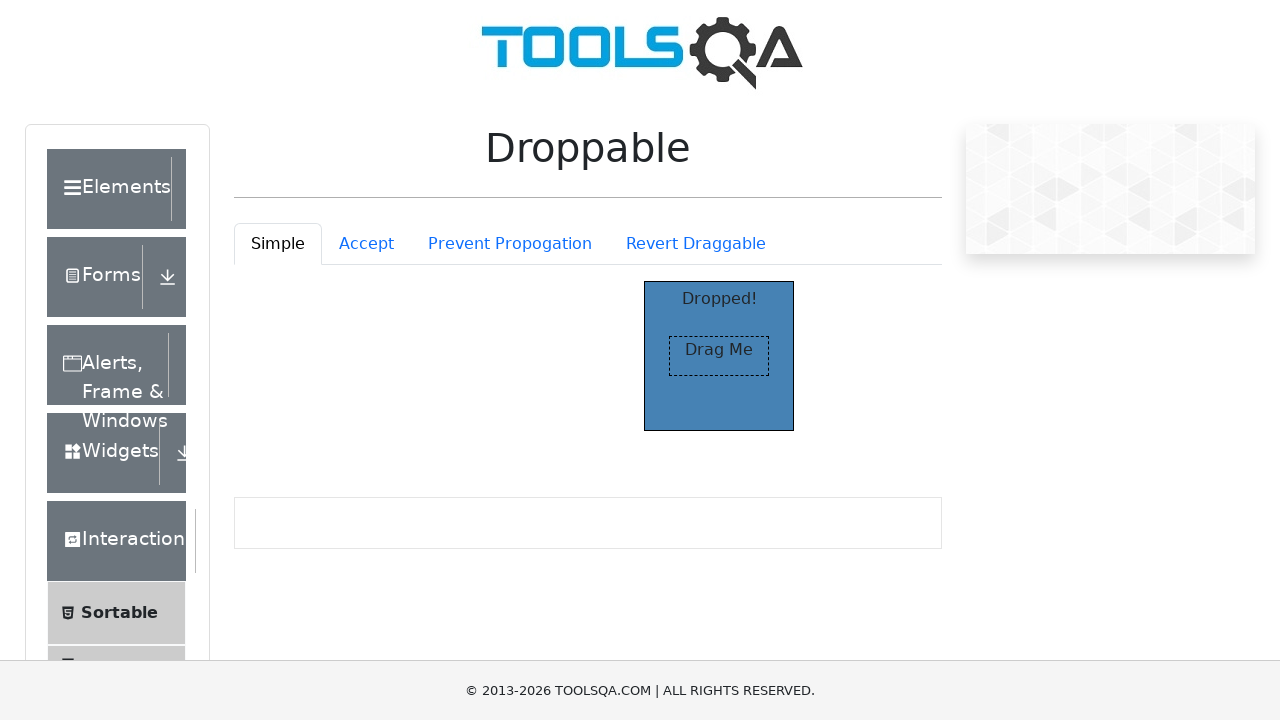

Verified success message 'Dropped!' appeared in drop box
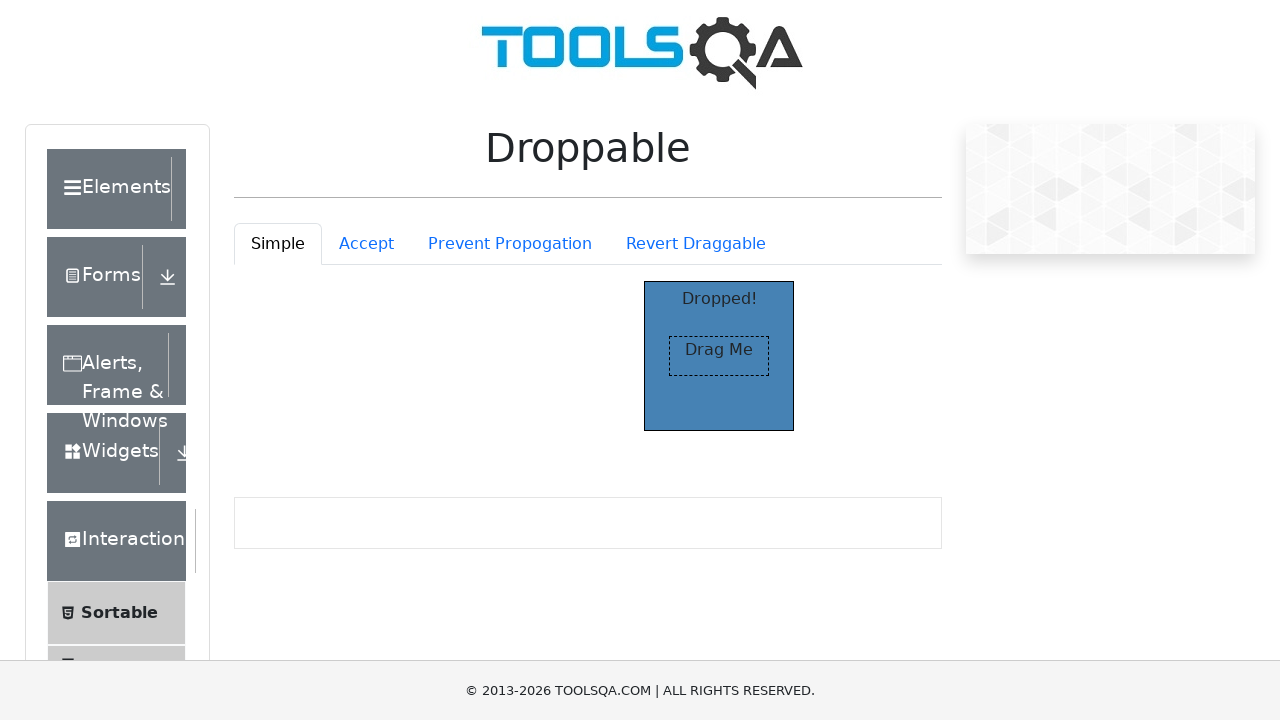

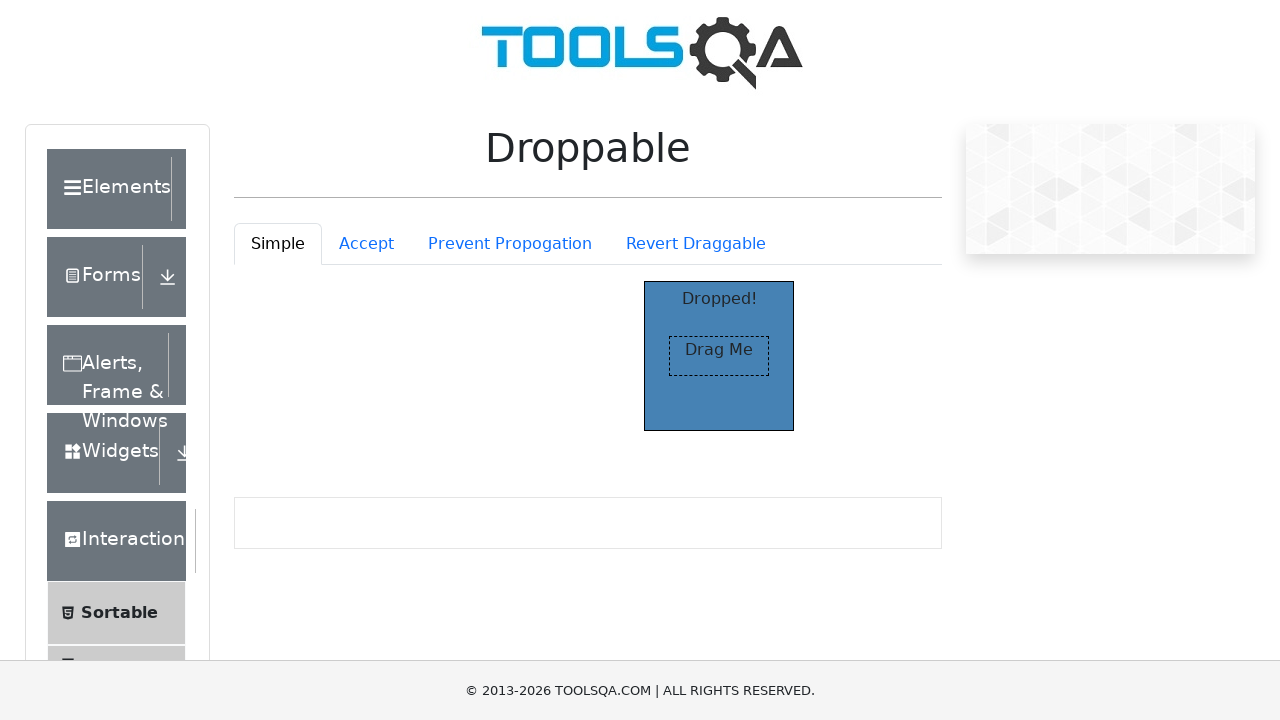